Tests interaction with a JavaScript prompt dialog by triggering the prompt, entering text into it, accepting it, and verifying the entered text appears in the result.

Starting URL: https://the-internet.herokuapp.com/javascript_alerts

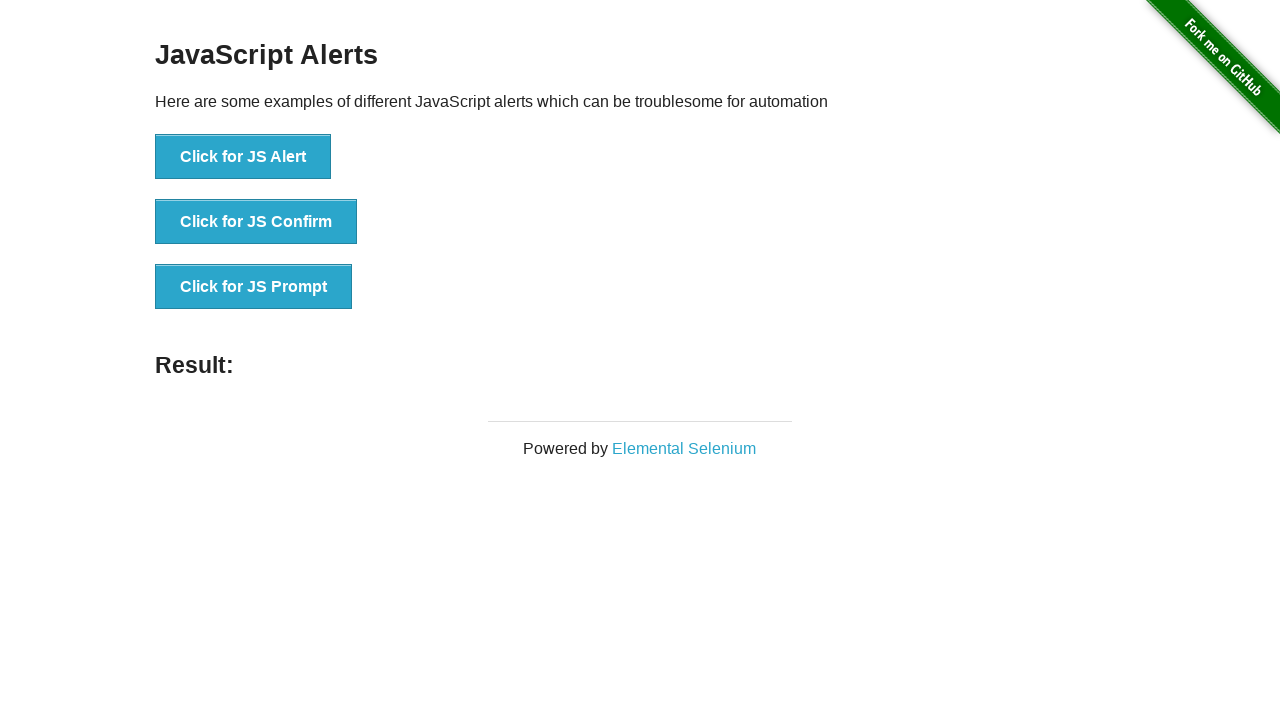

Set up dialog handler to accept prompt with 'Test Input'
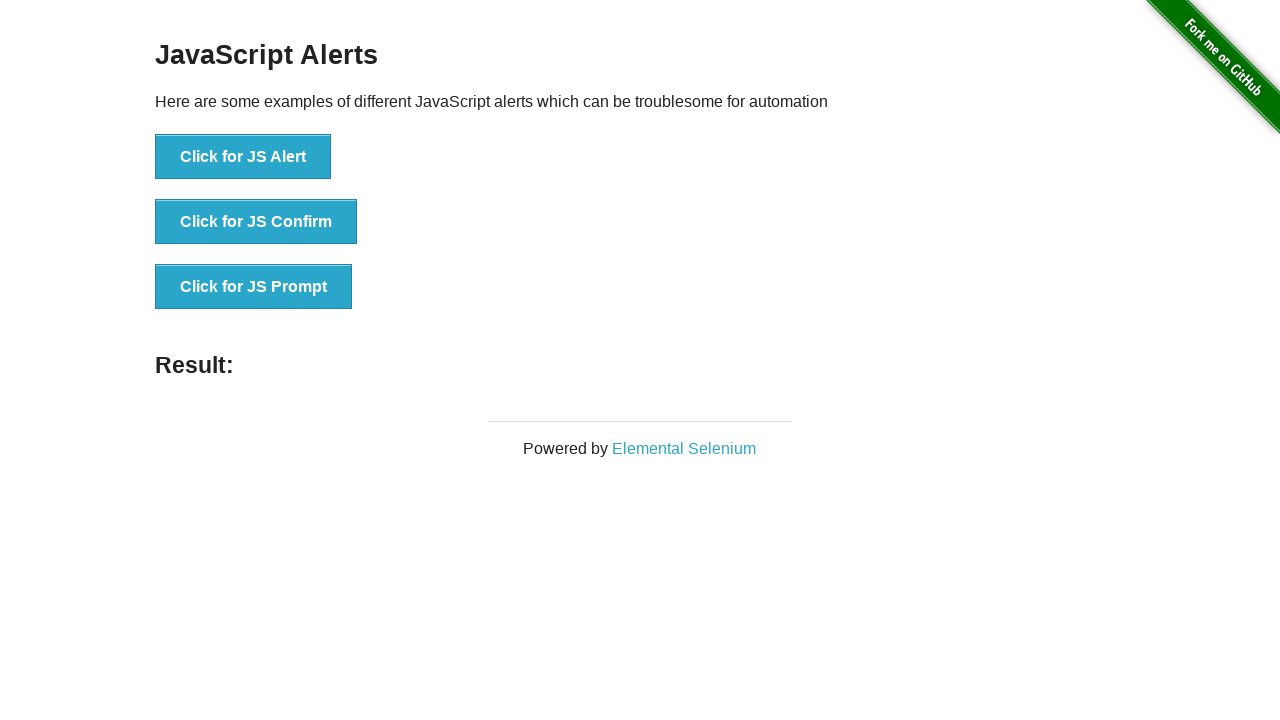

Clicked button to trigger JavaScript prompt dialog at (254, 287) on button[onclick='jsPrompt()']
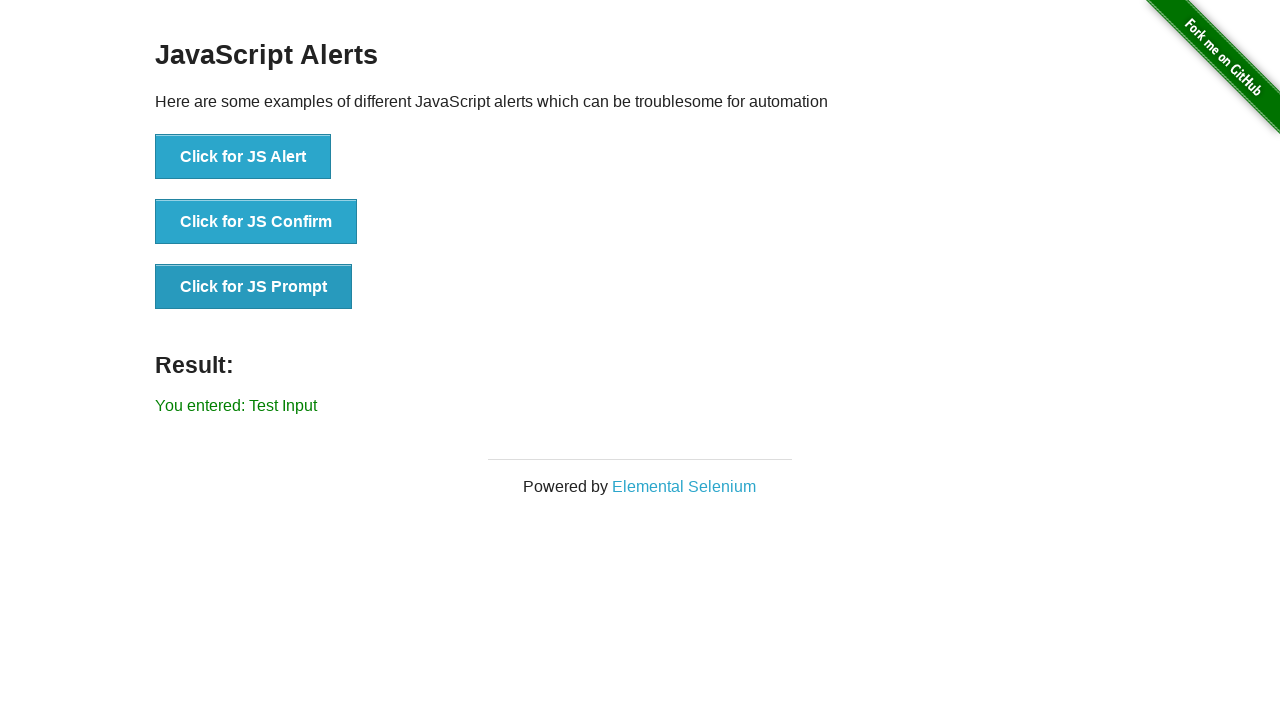

Result element appeared on page
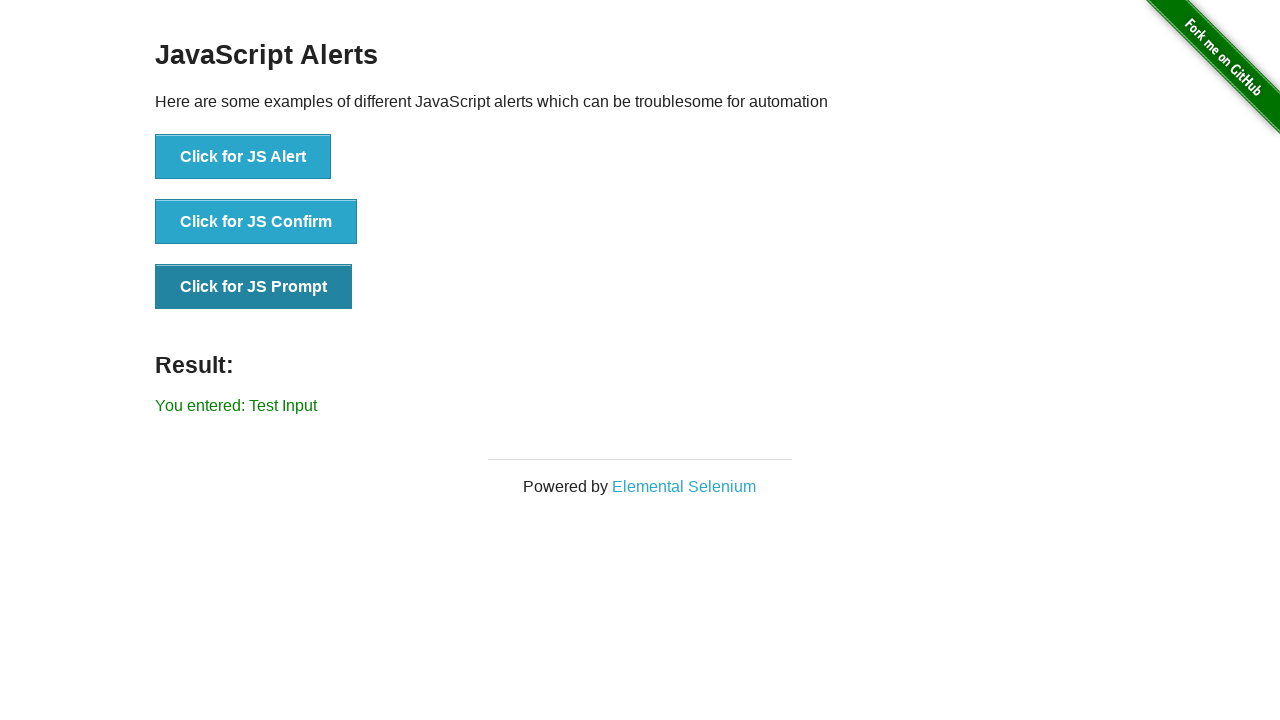

Retrieved result text from #result element
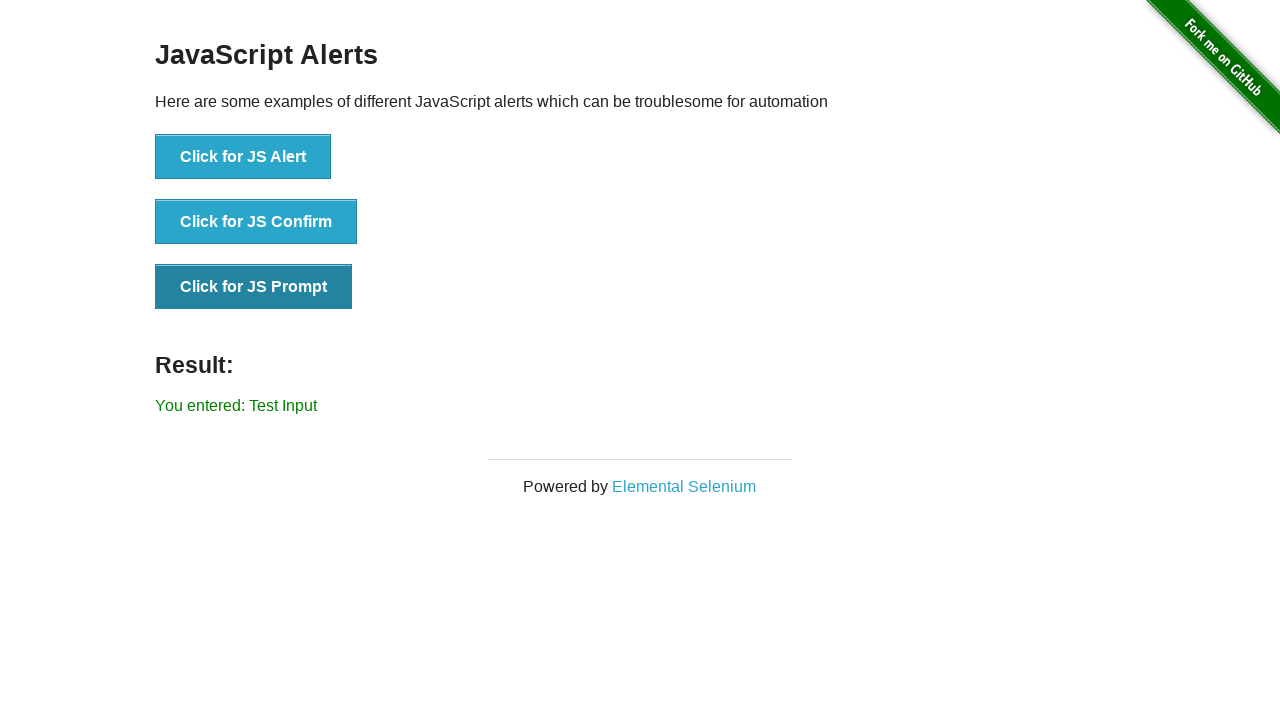

Verified result text matches 'You entered: Test Input'
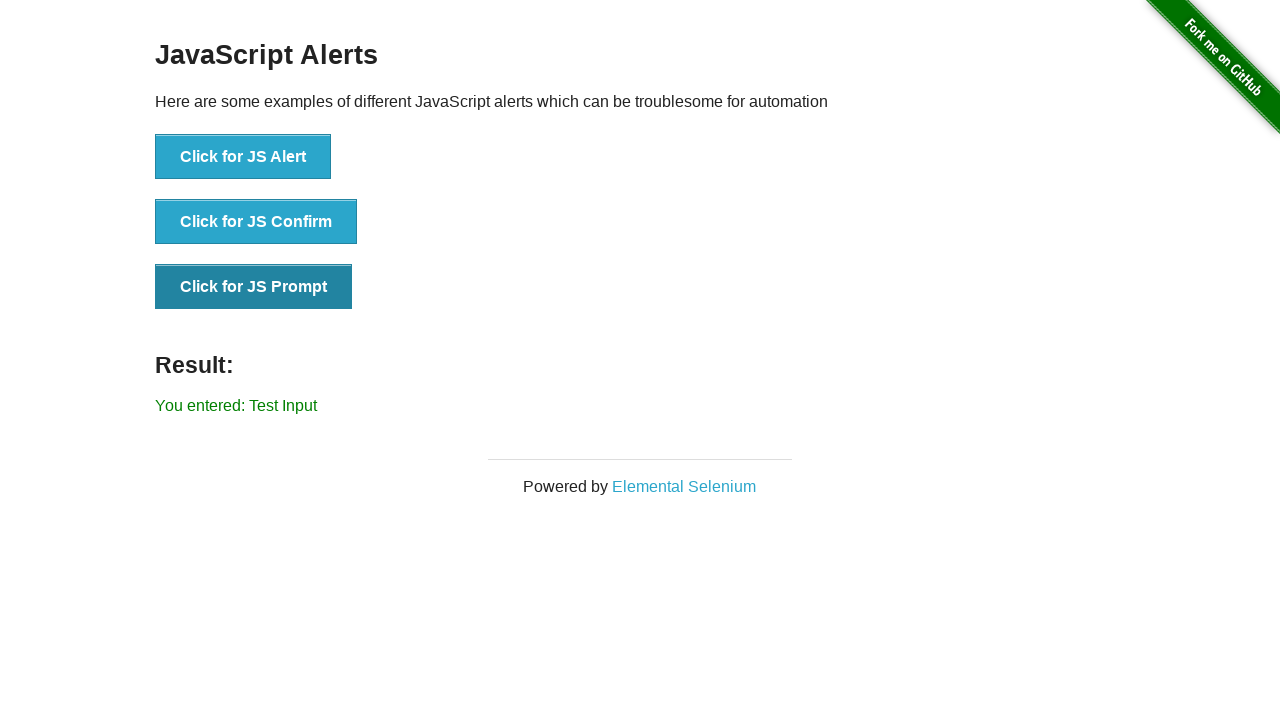

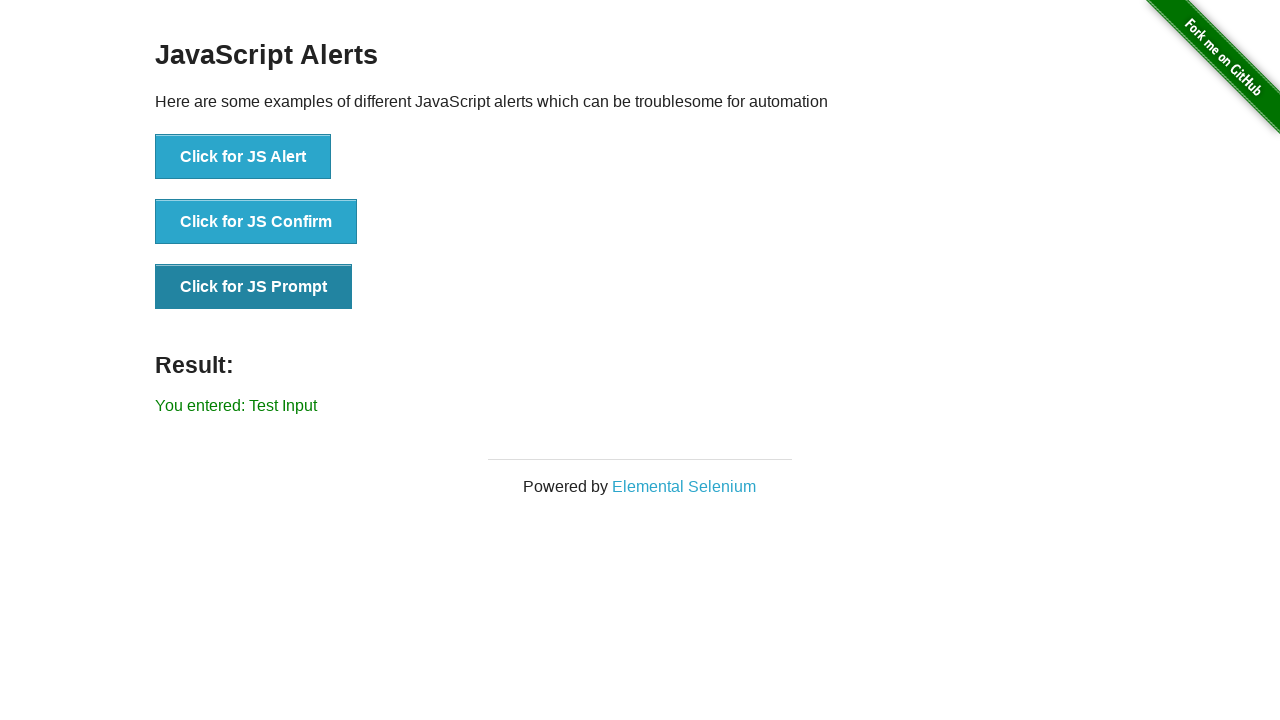